Tests the Automation Exercise website by verifying the number of links on the homepage, clicking on the Products link, and verifying that a special offer element is visible

Starting URL: https://www.automationexercise.com/

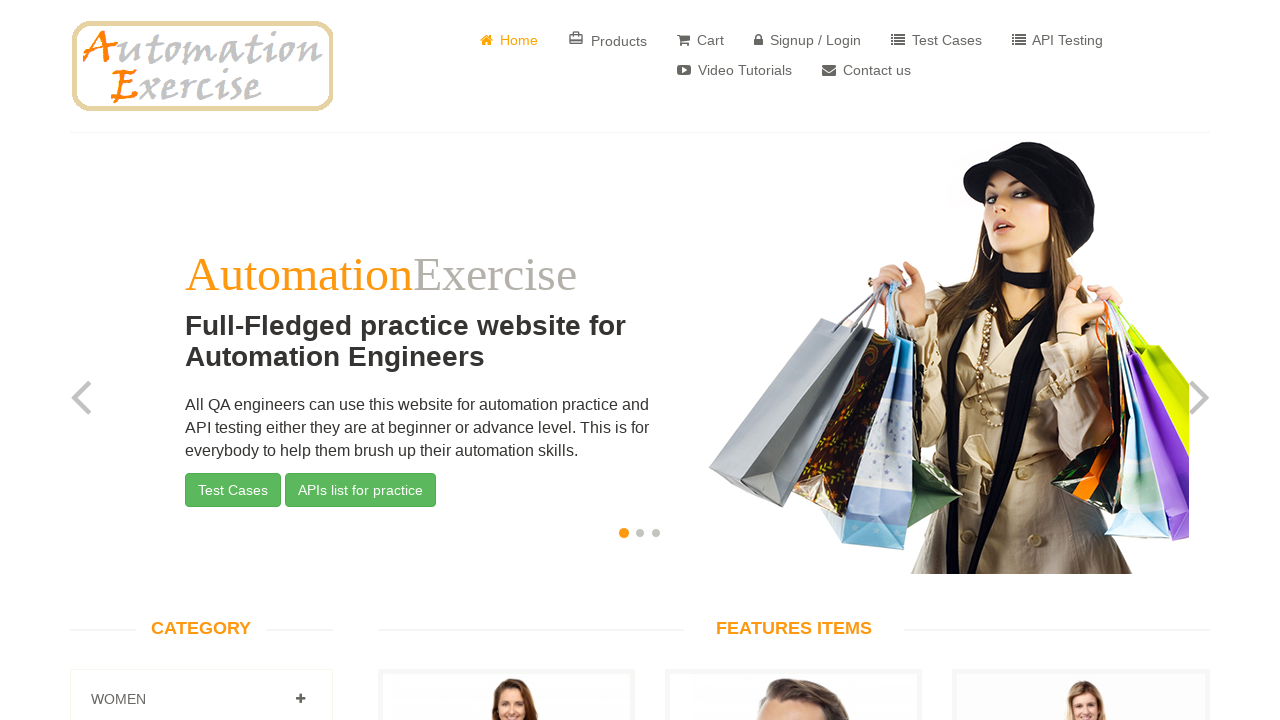

Located all links on the homepage
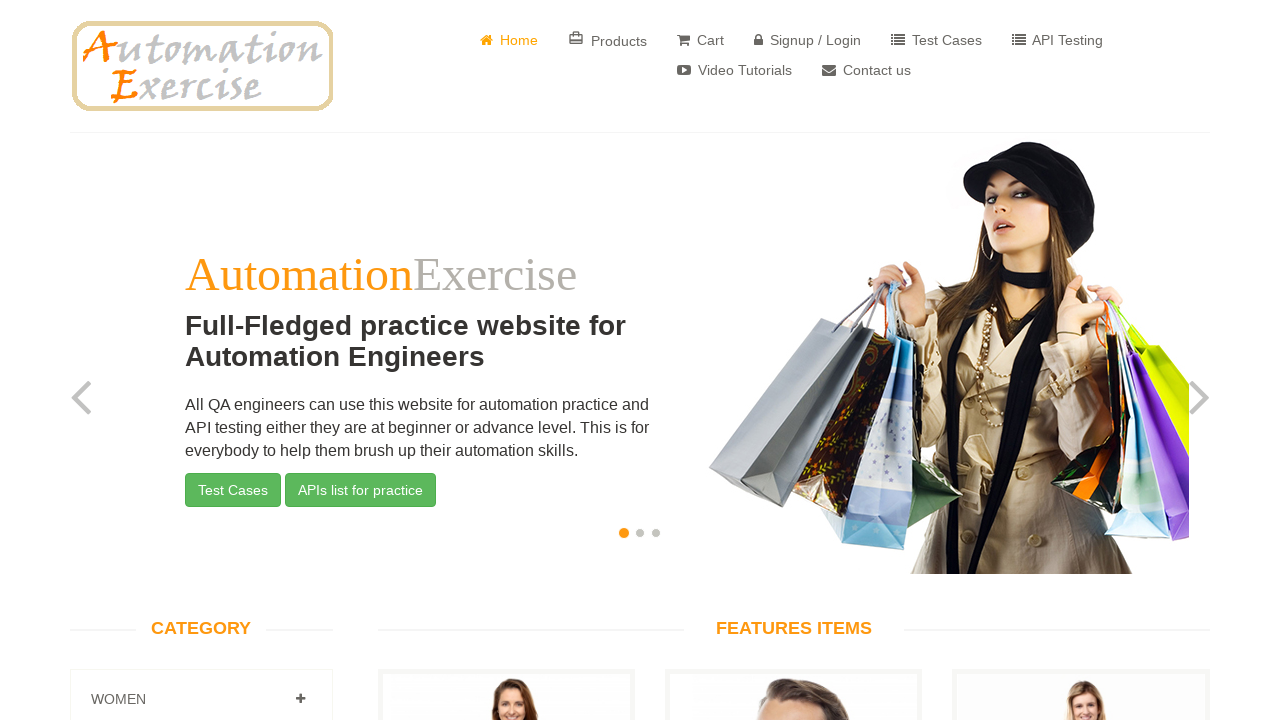

Found 147 links on the page
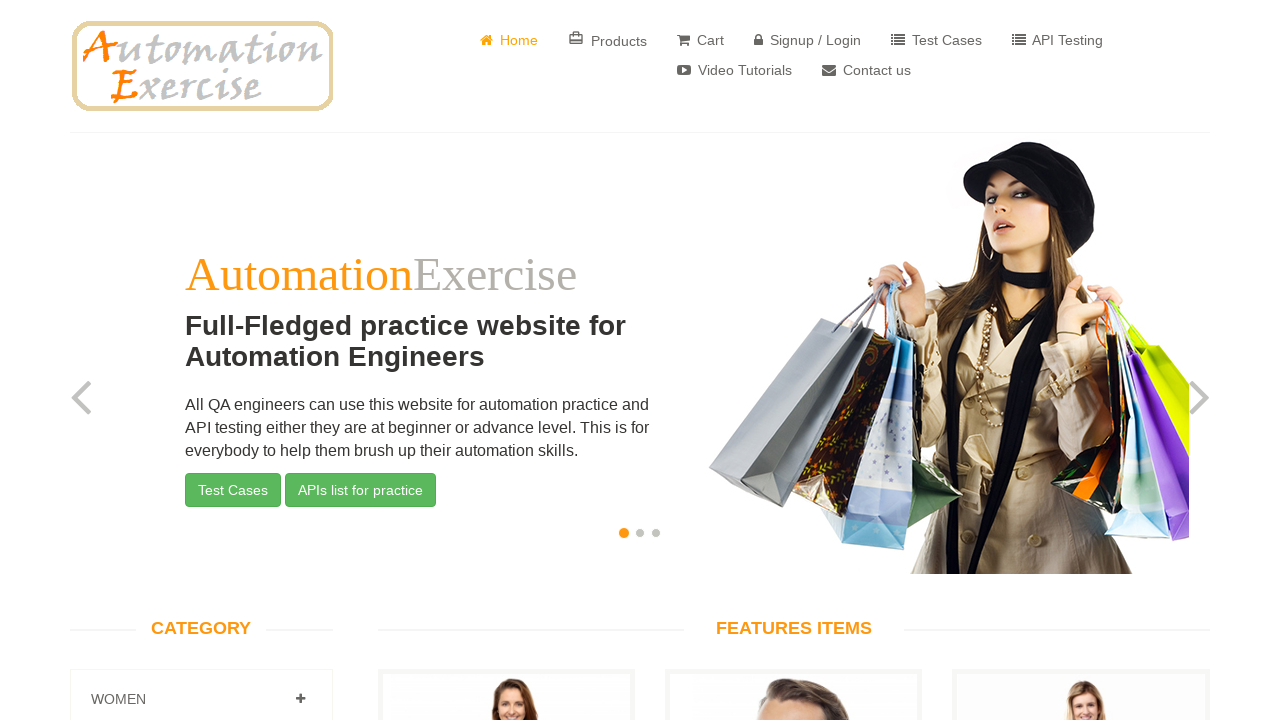

Clicked on the Products link at (608, 40) on a:has-text('Products')
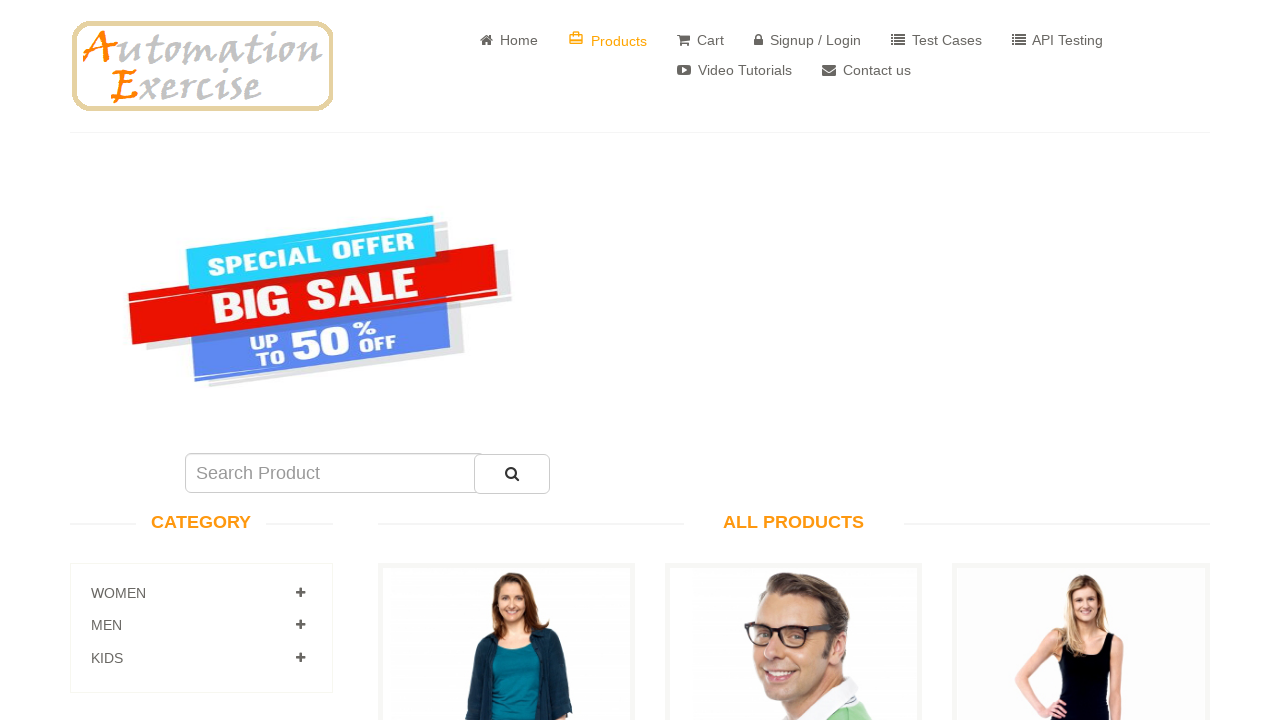

Special offer element (#sale_image) loaded
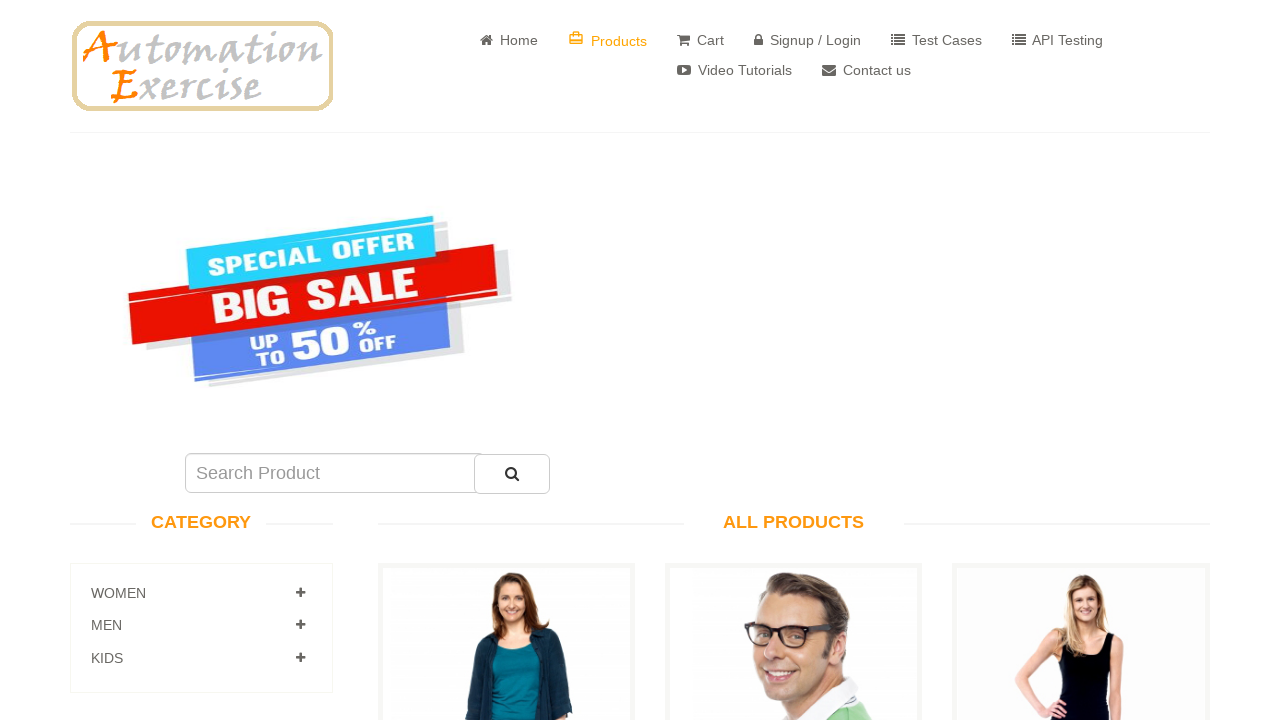

Verified special offer element visibility: True
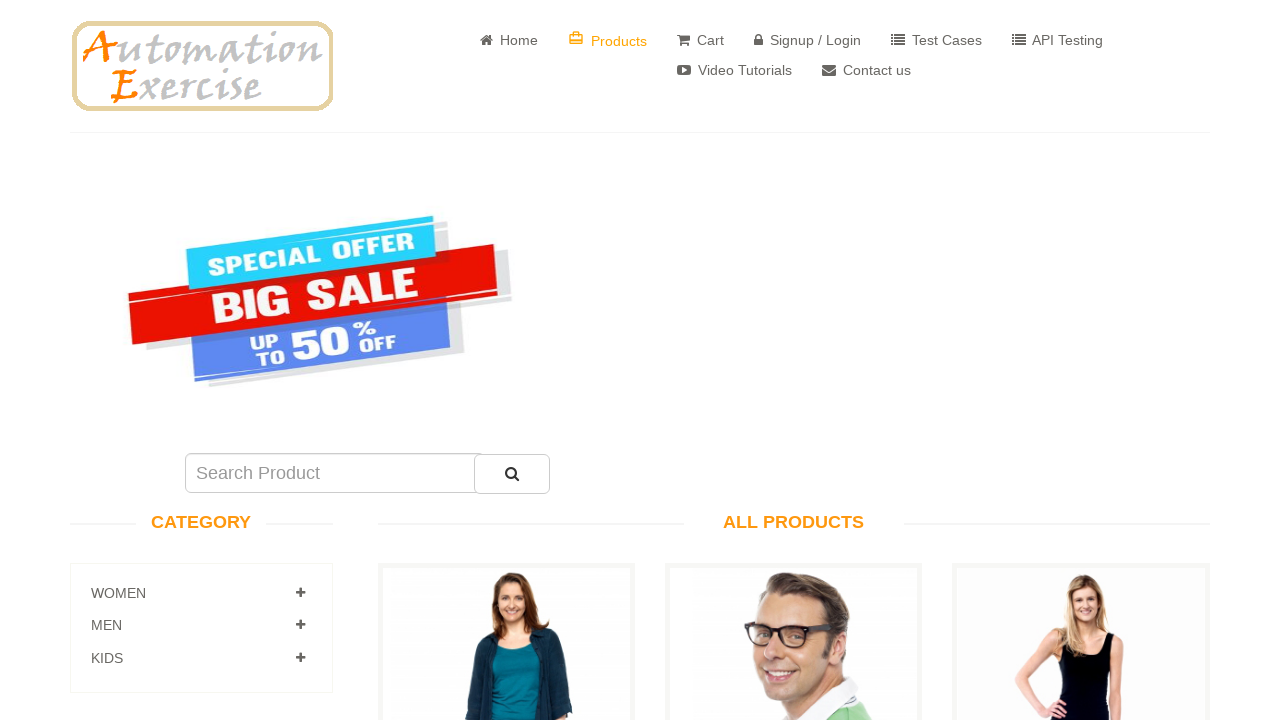

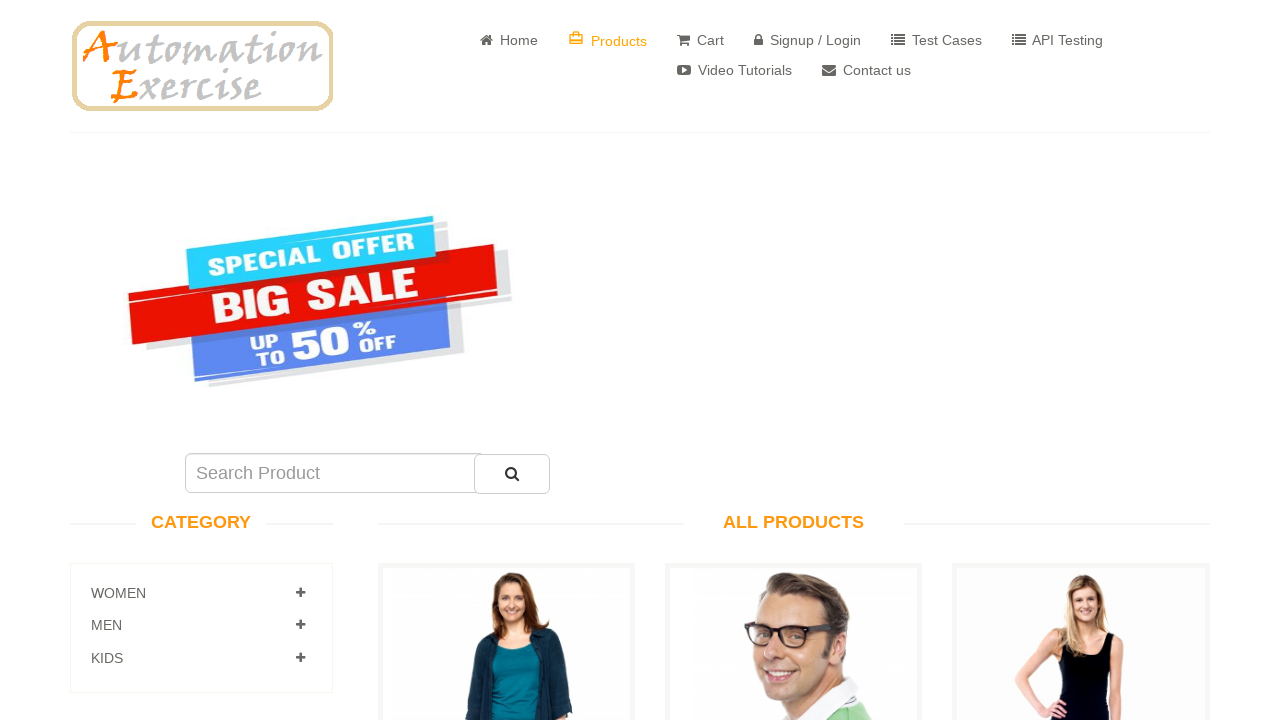